Tests marking all todo items as completed using the toggle-all checkbox

Starting URL: https://demo.playwright.dev/todomvc

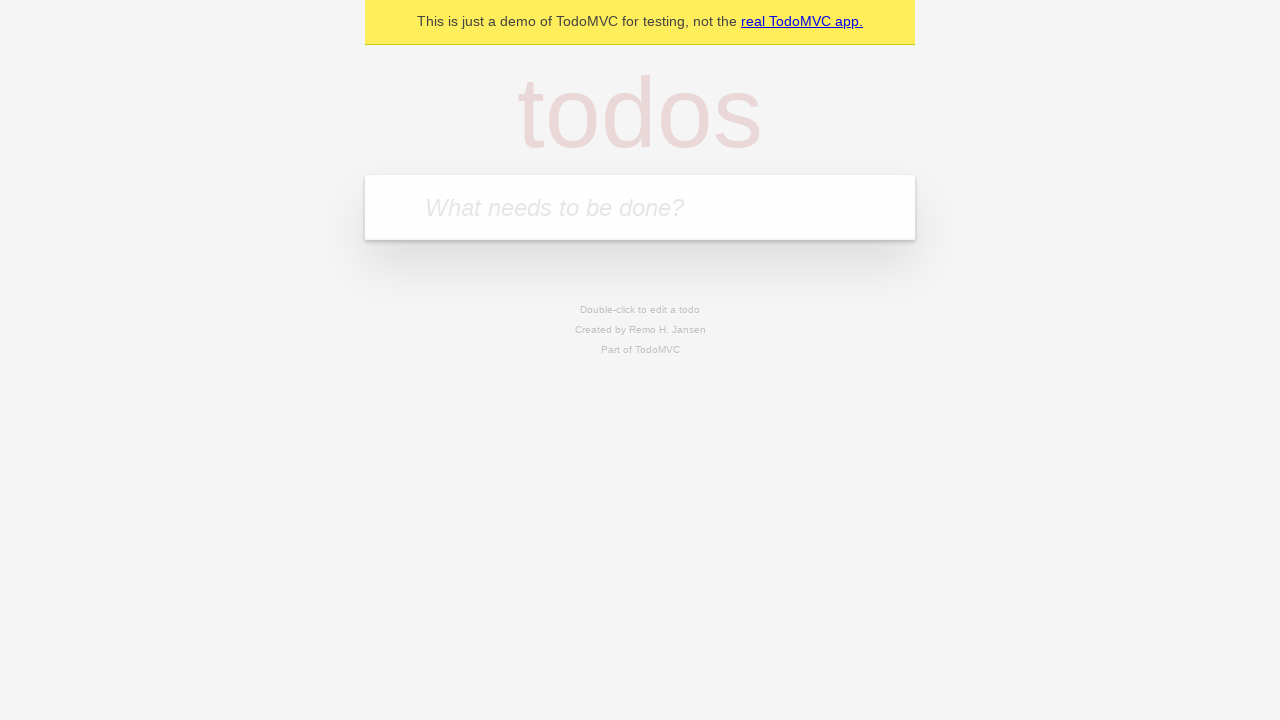

Filled todo input with 'buy some cheese' on internal:attr=[placeholder="What needs to be done?"i]
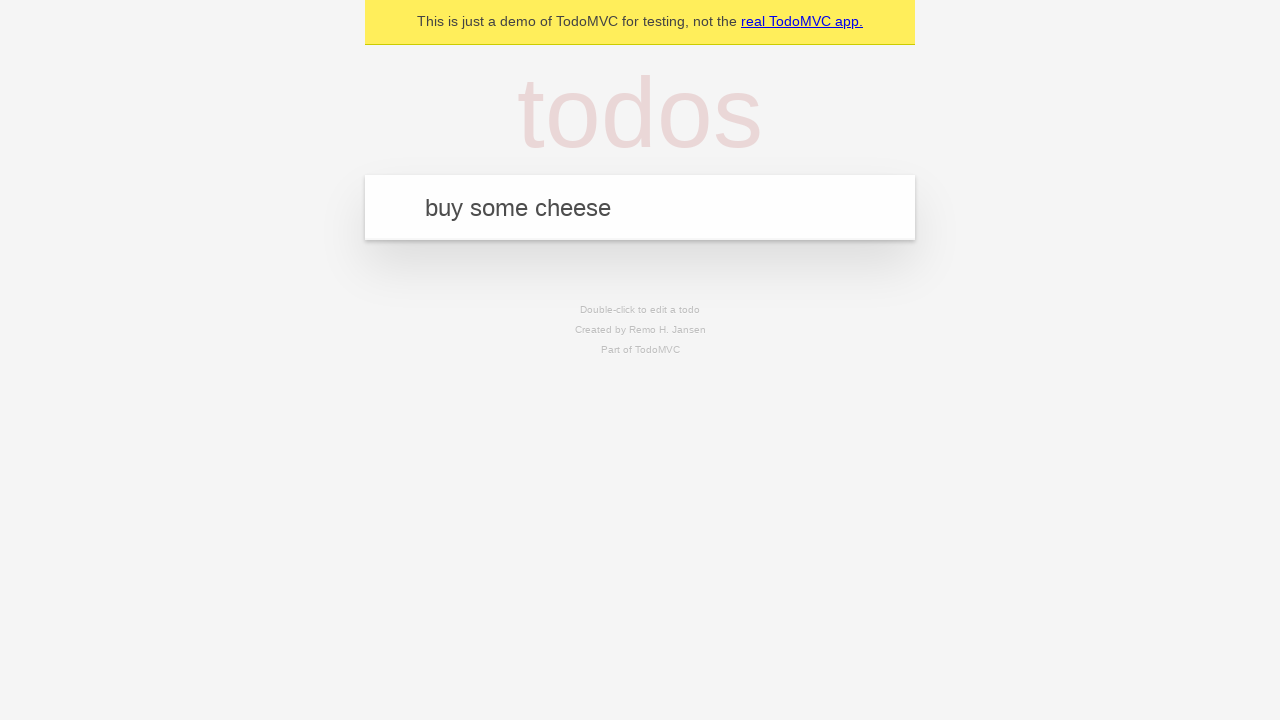

Pressed Enter to add first todo item on internal:attr=[placeholder="What needs to be done?"i]
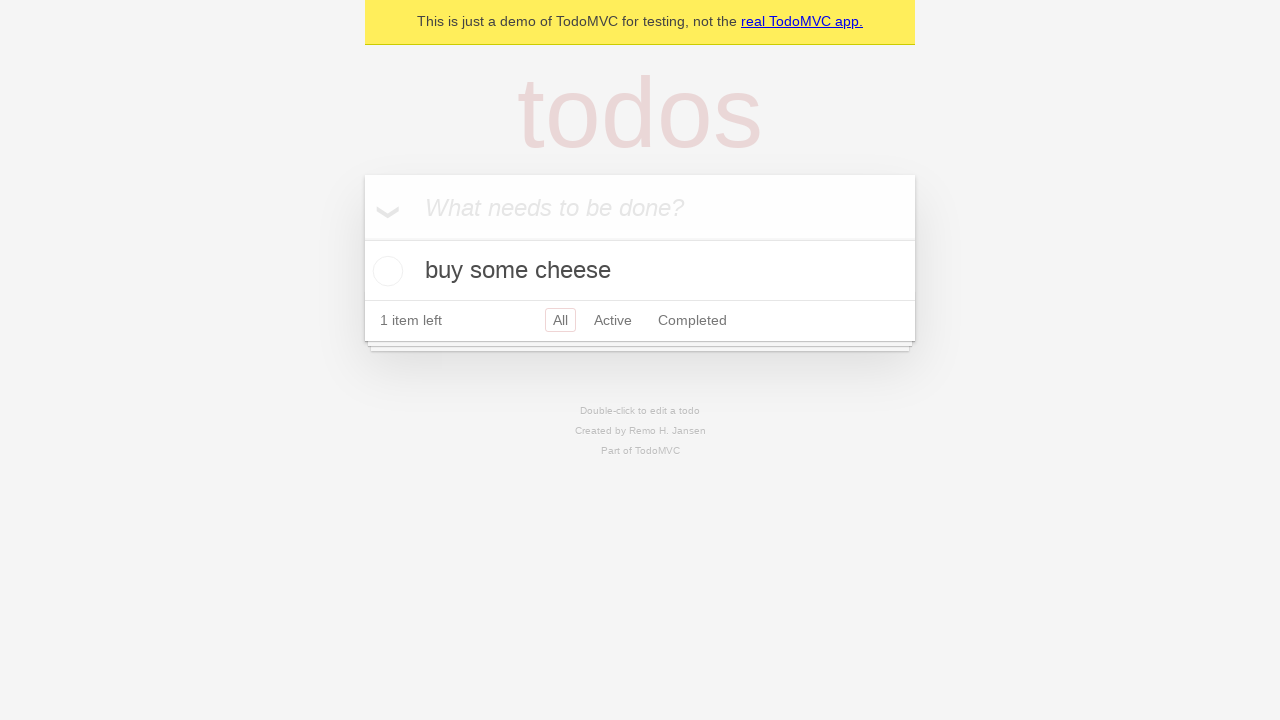

Filled todo input with 'feed the cat' on internal:attr=[placeholder="What needs to be done?"i]
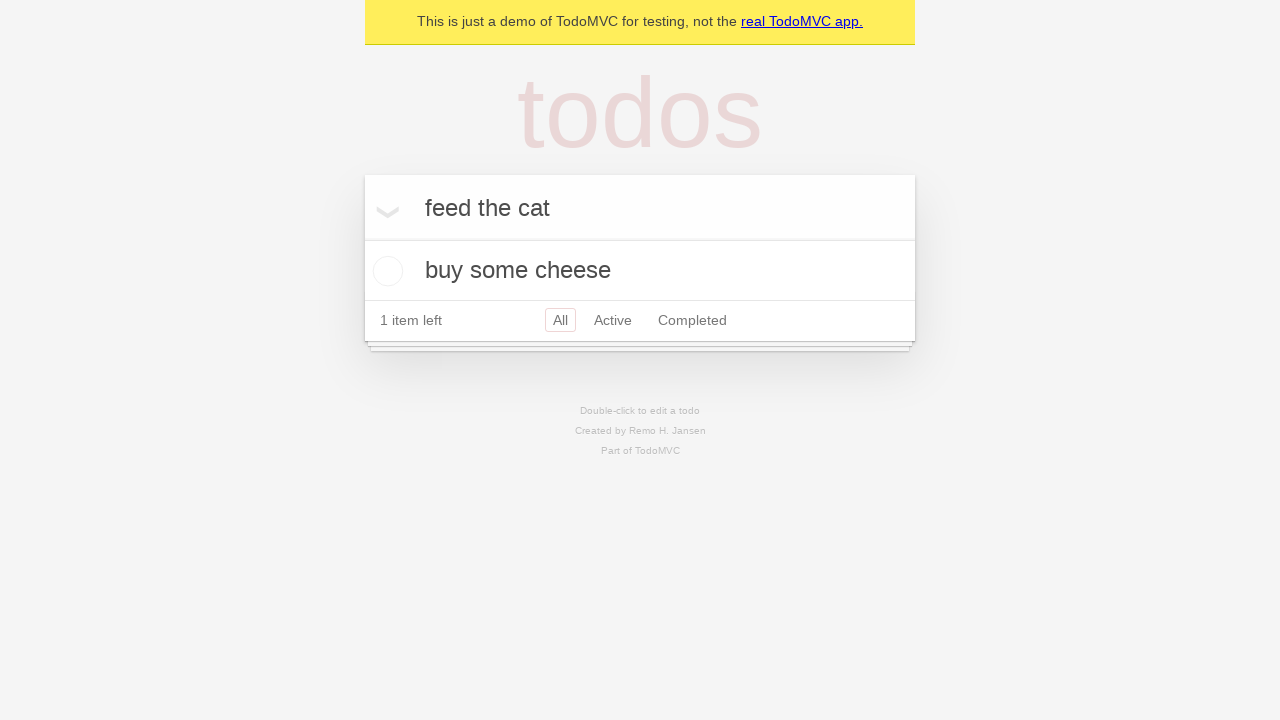

Pressed Enter to add second todo item on internal:attr=[placeholder="What needs to be done?"i]
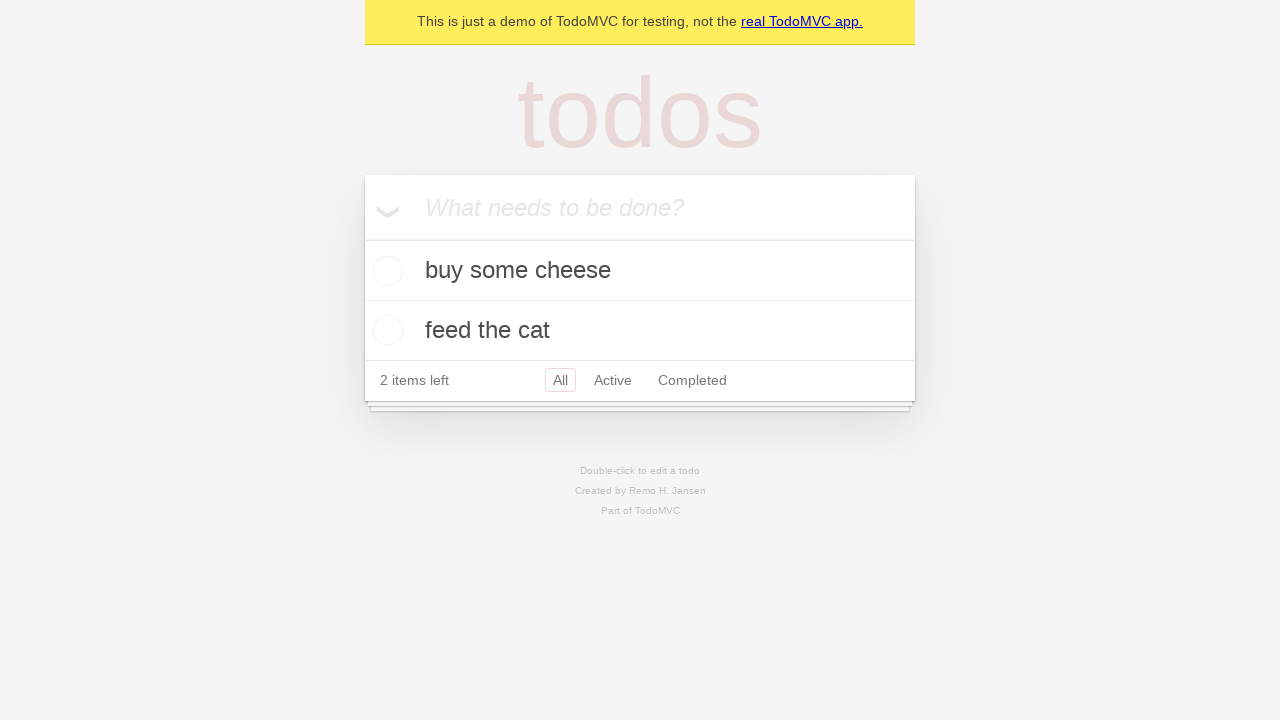

Filled todo input with 'book a doctors appointment' on internal:attr=[placeholder="What needs to be done?"i]
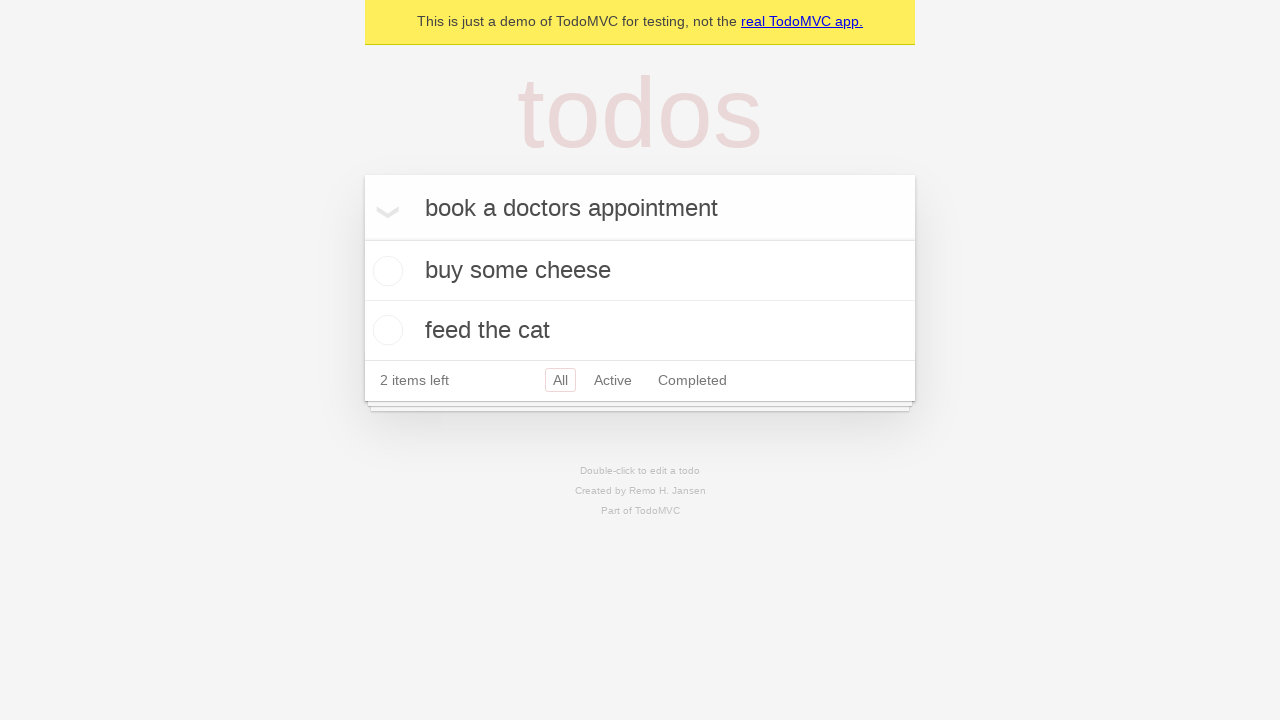

Pressed Enter to add third todo item on internal:attr=[placeholder="What needs to be done?"i]
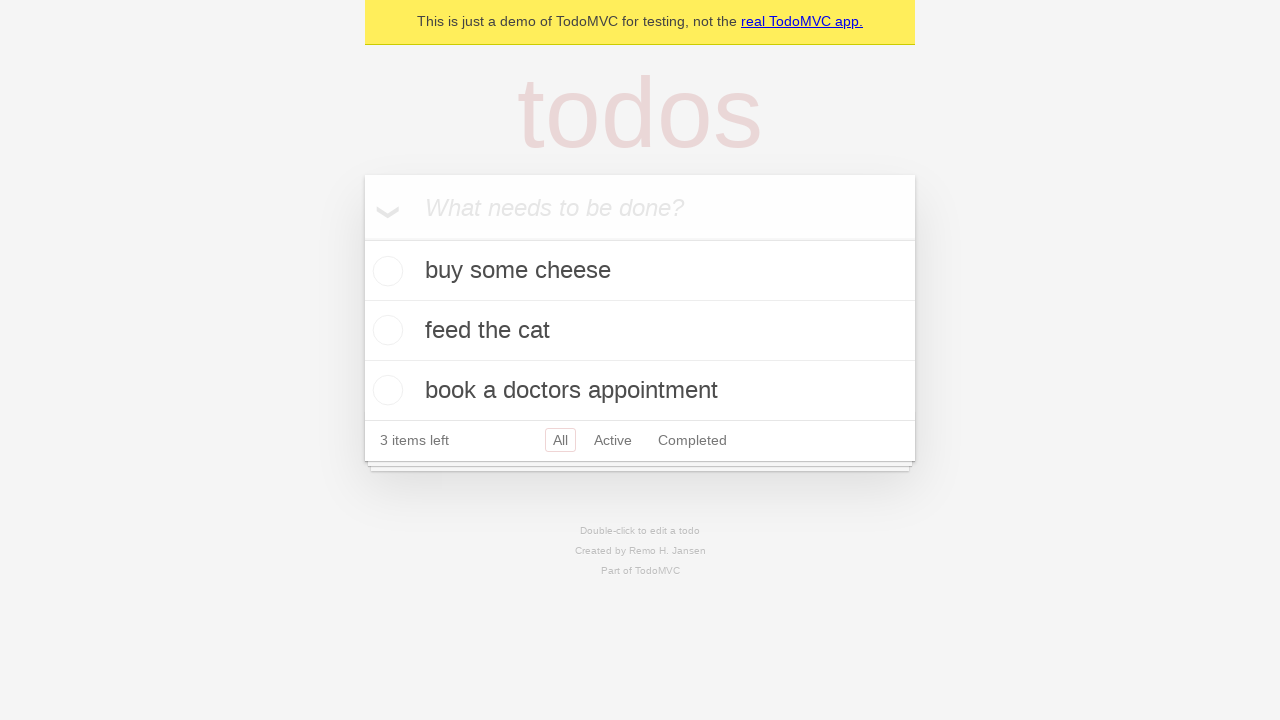

Clicked 'Mark all as complete' checkbox at (362, 238) on internal:label="Mark all as complete"i
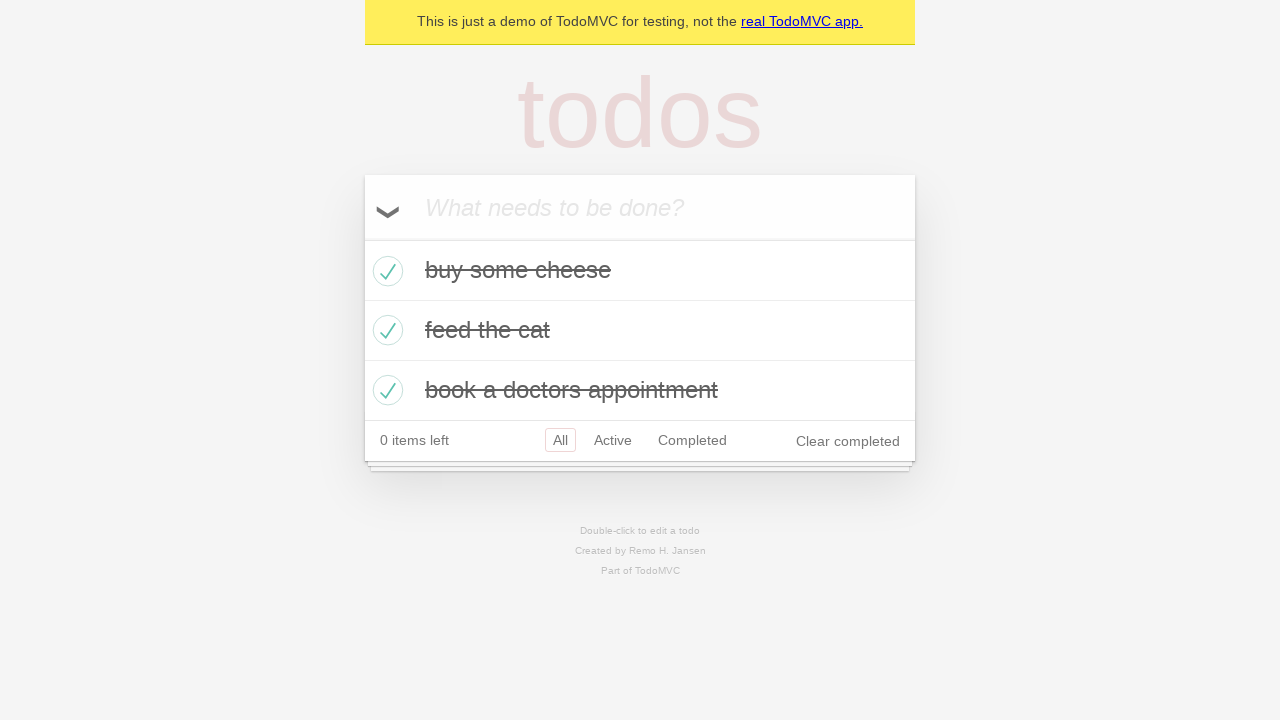

Verified that all todo items are marked as completed
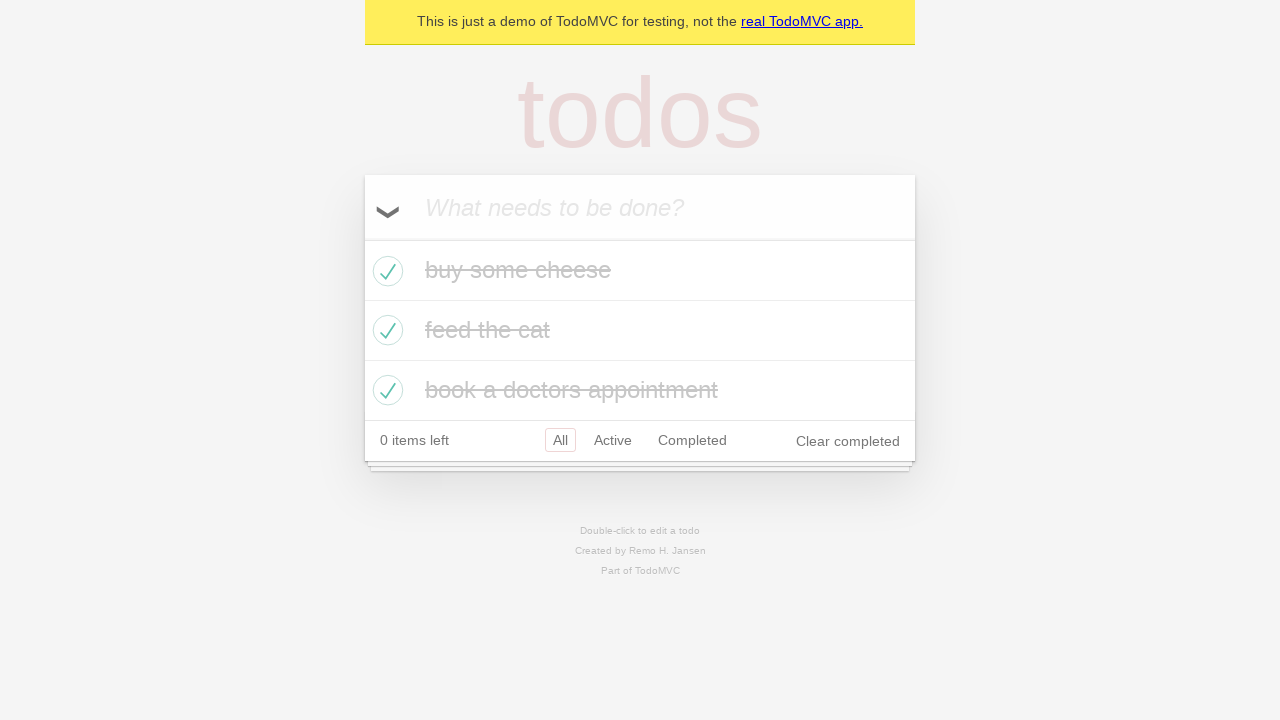

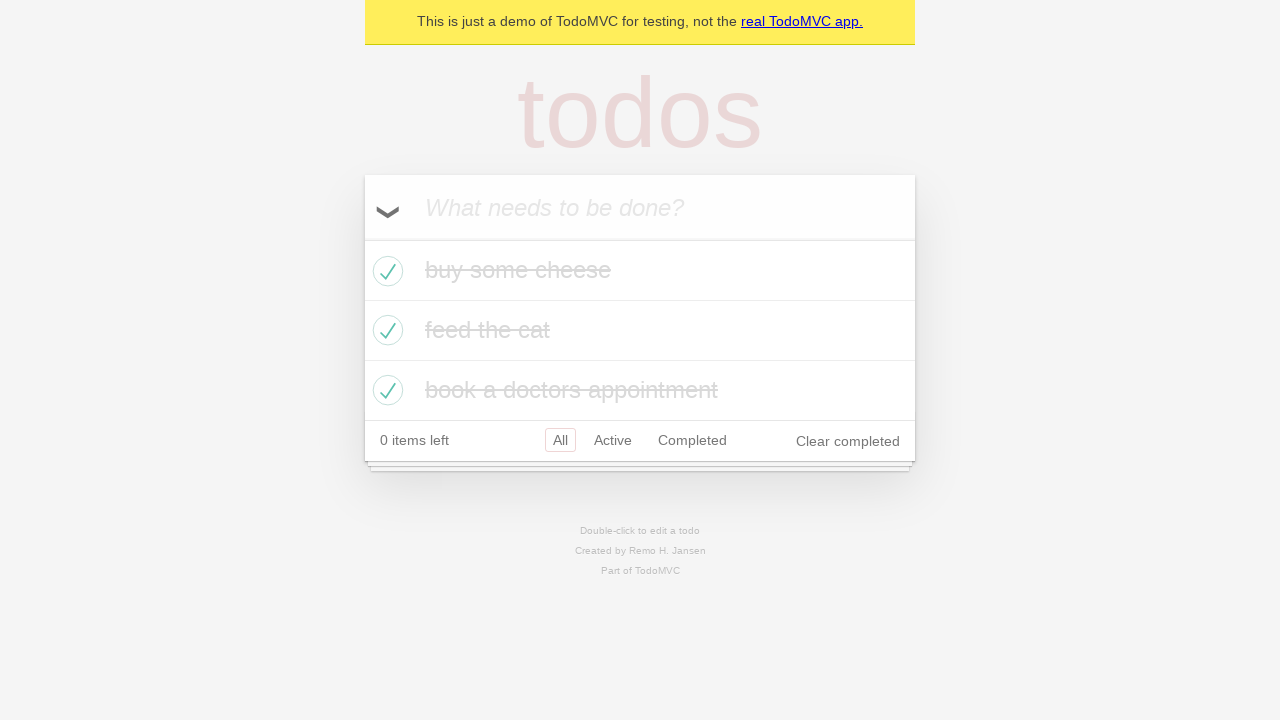